Tests the unit converter by converting 1 kilotonne to tonnes and verifying the result is 1000

Starting URL: https://ru.onlinemschool.com/

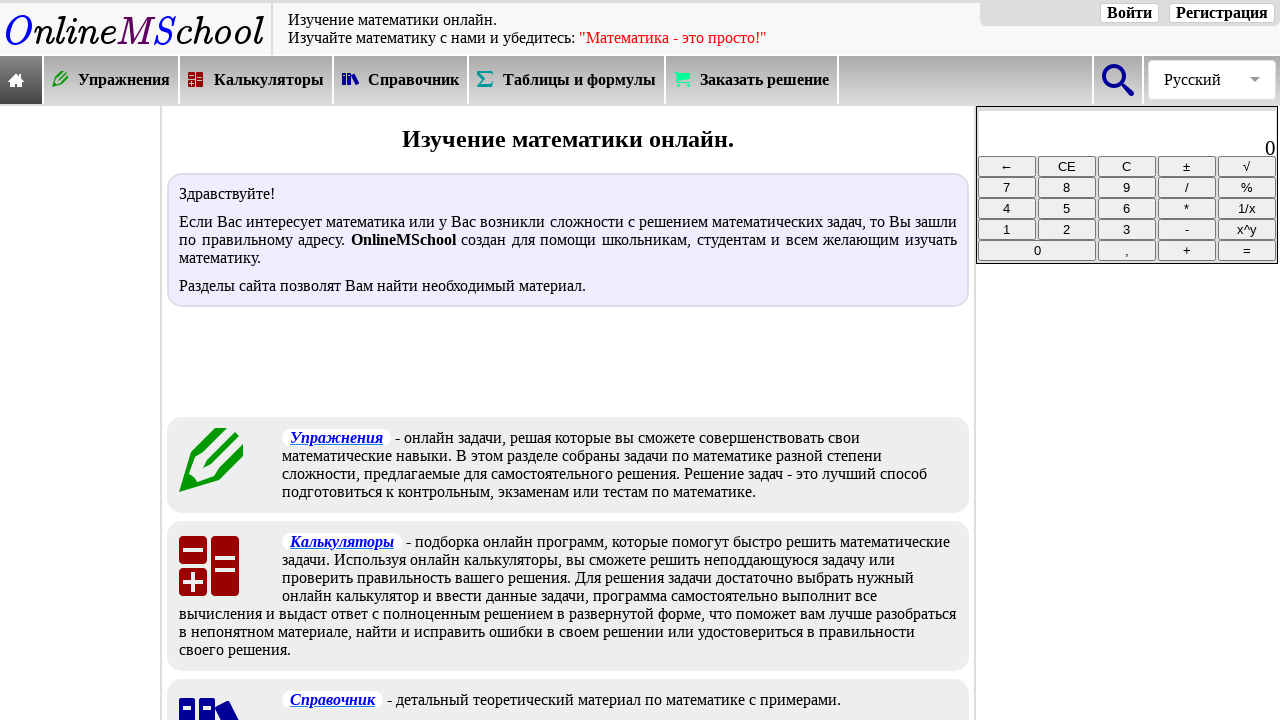

Waited for calculators/converters menu to load
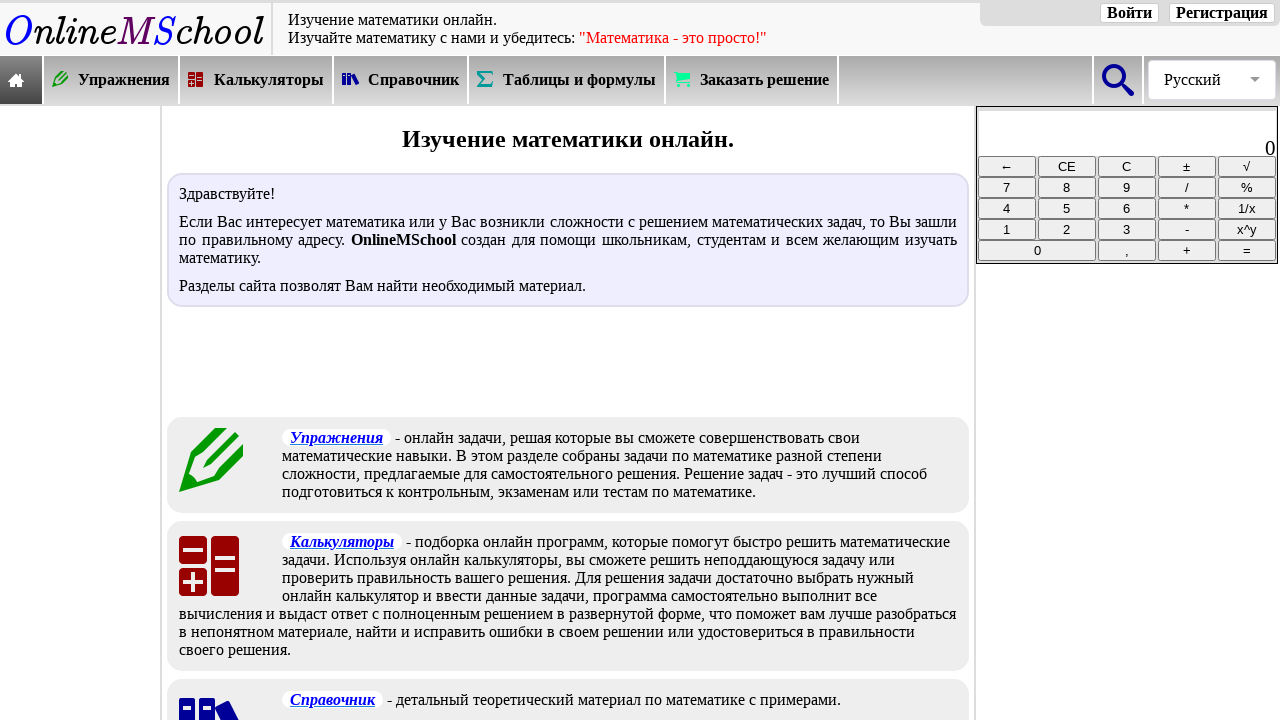

Clicked on calculators/converters menu at (257, 80) on xpath=//*[@id="oms_body1"]/header/nav/div[2]/div[3]
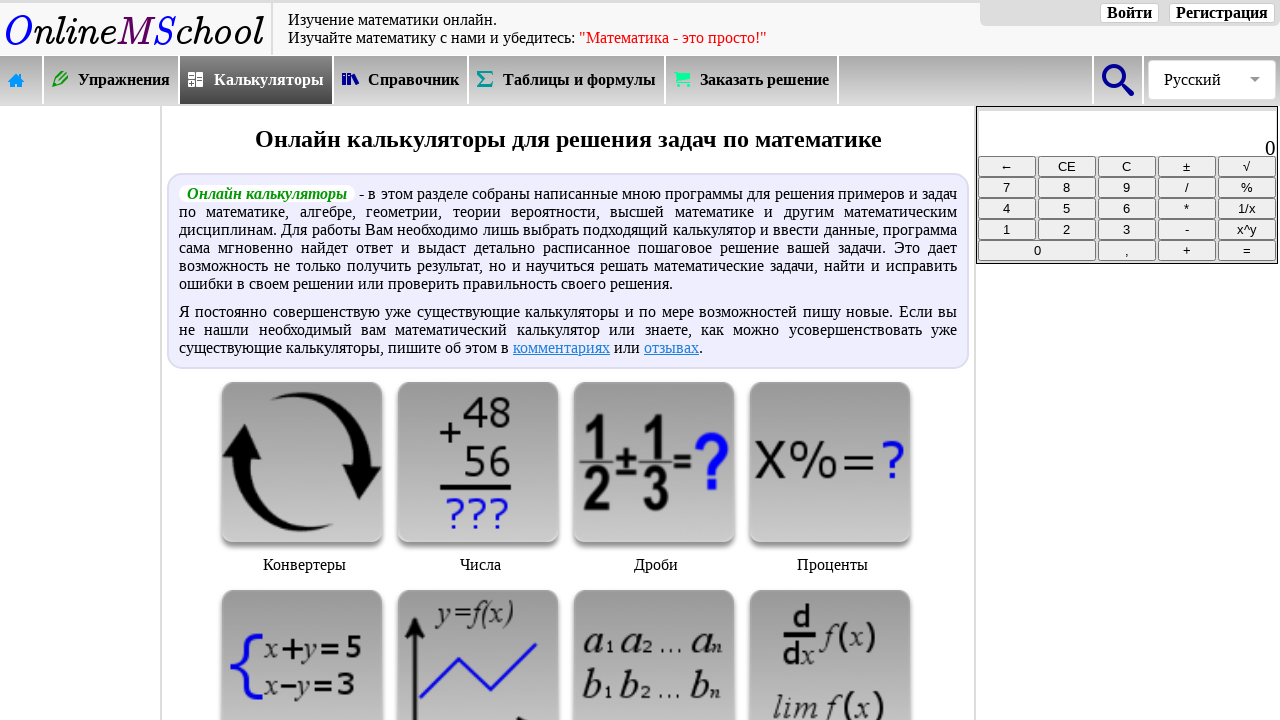

Waited for unit converter category to load
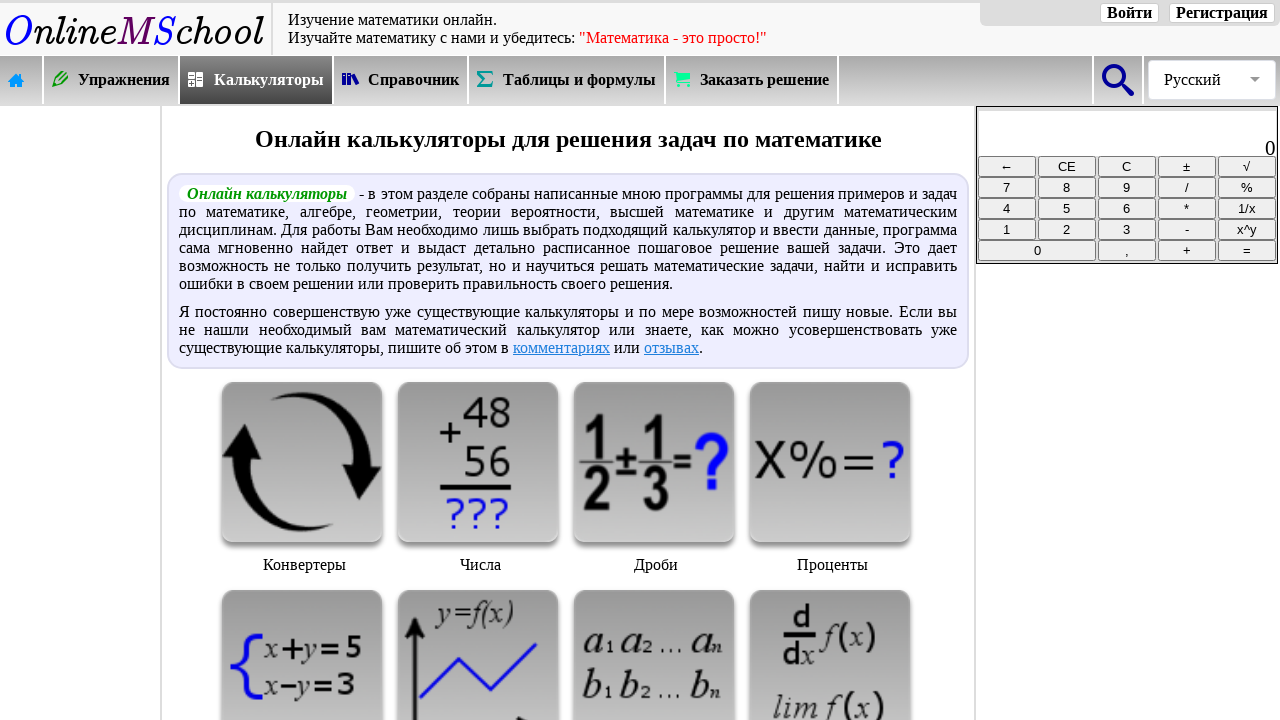

Clicked on unit converter category at (304, 481) on xpath=//*[@id="oms_center_block"]/div[3]/div[1]
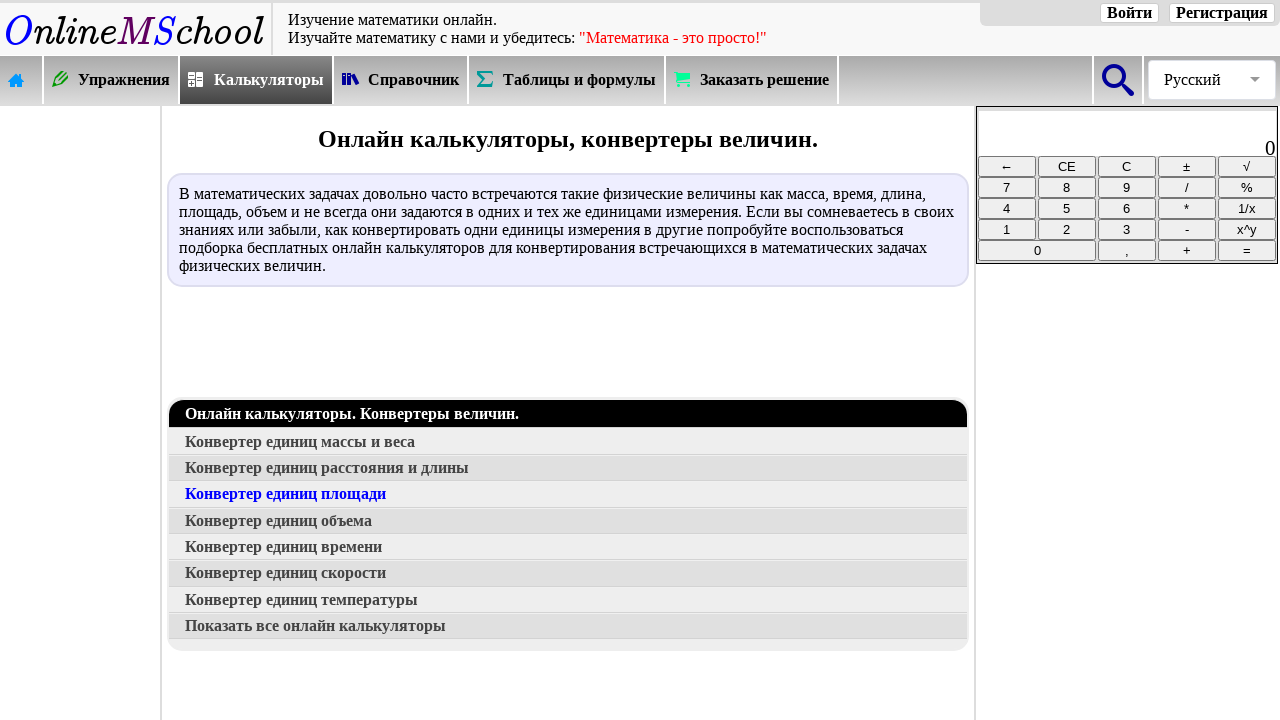

Waited for mass converter option to load
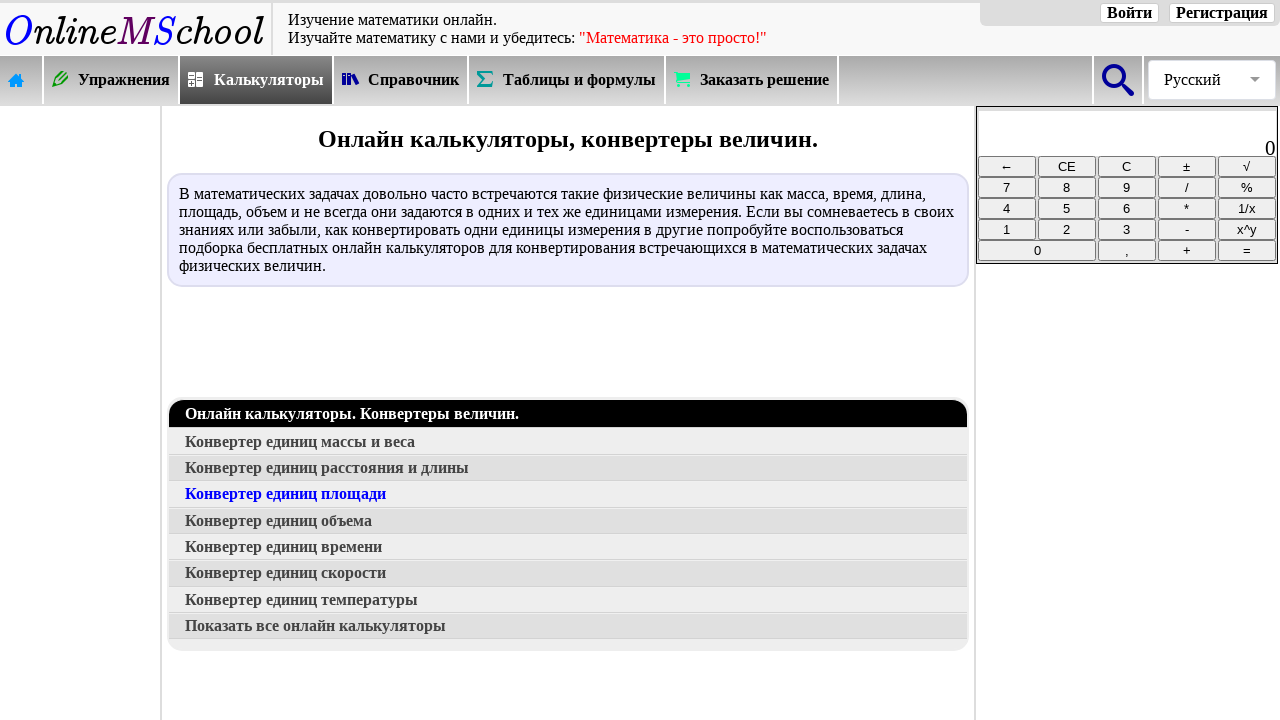

Clicked on mass converter option at (568, 442) on xpath=//*[@id="oms_center_block"]/div[4]/a[2]
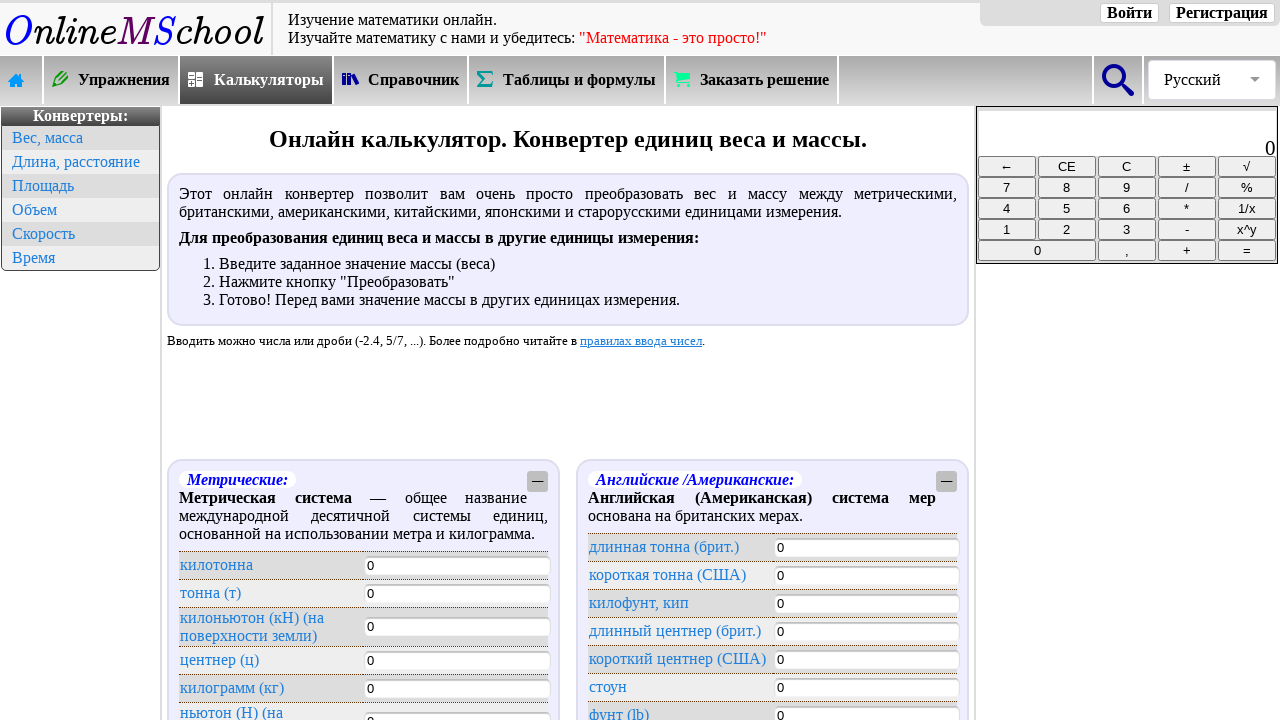

Waited for kilotonne input field to load
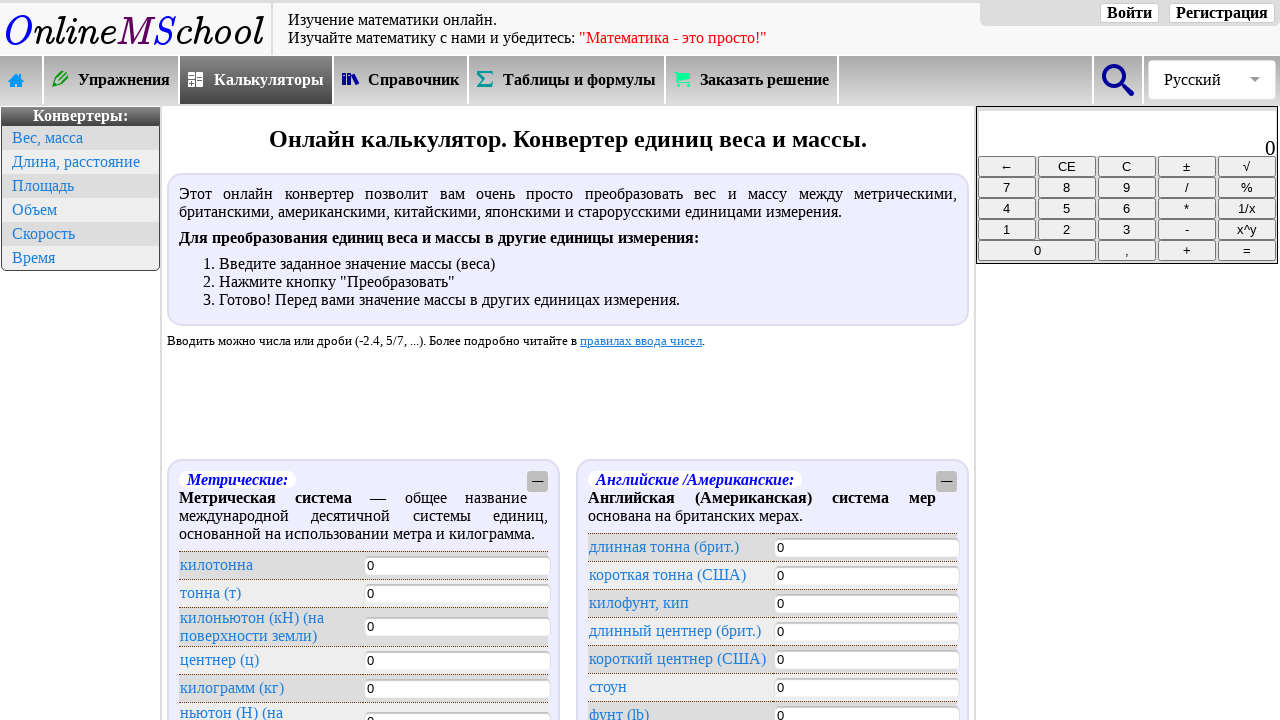

Entered 1 in kilotonne input field on #oms_kilotonne
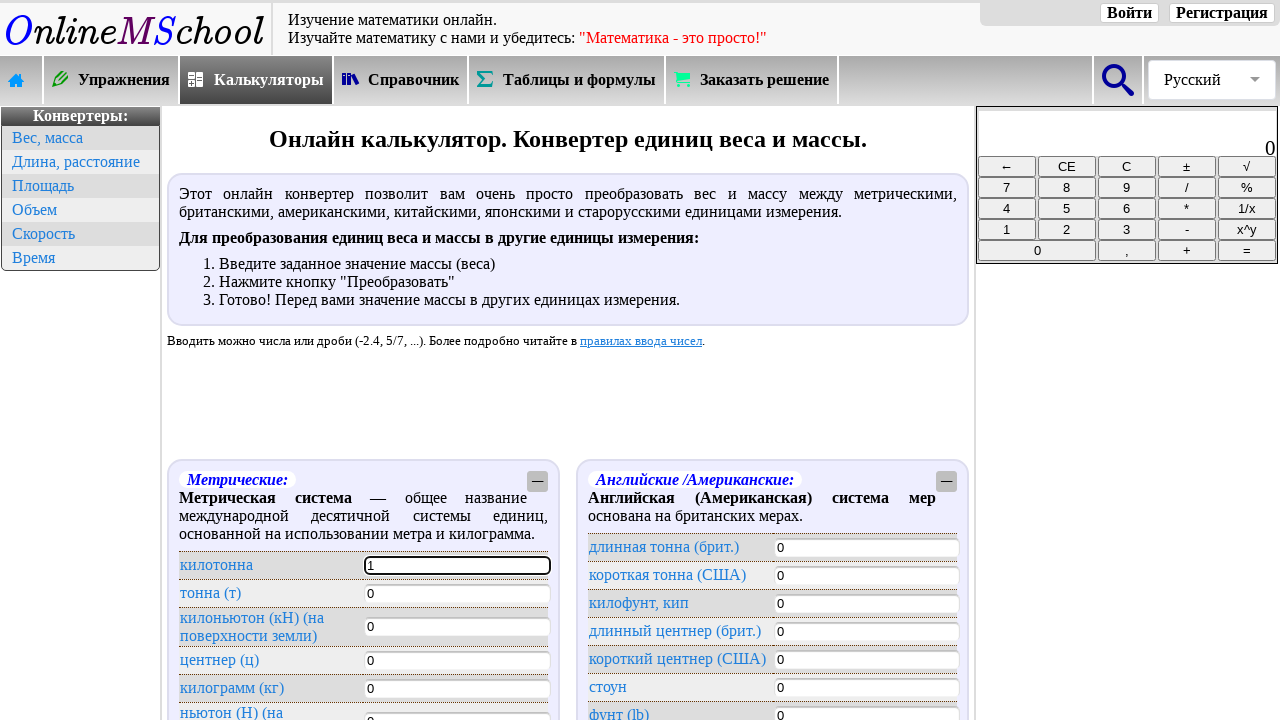

Waited for tonne field to load with conversion result
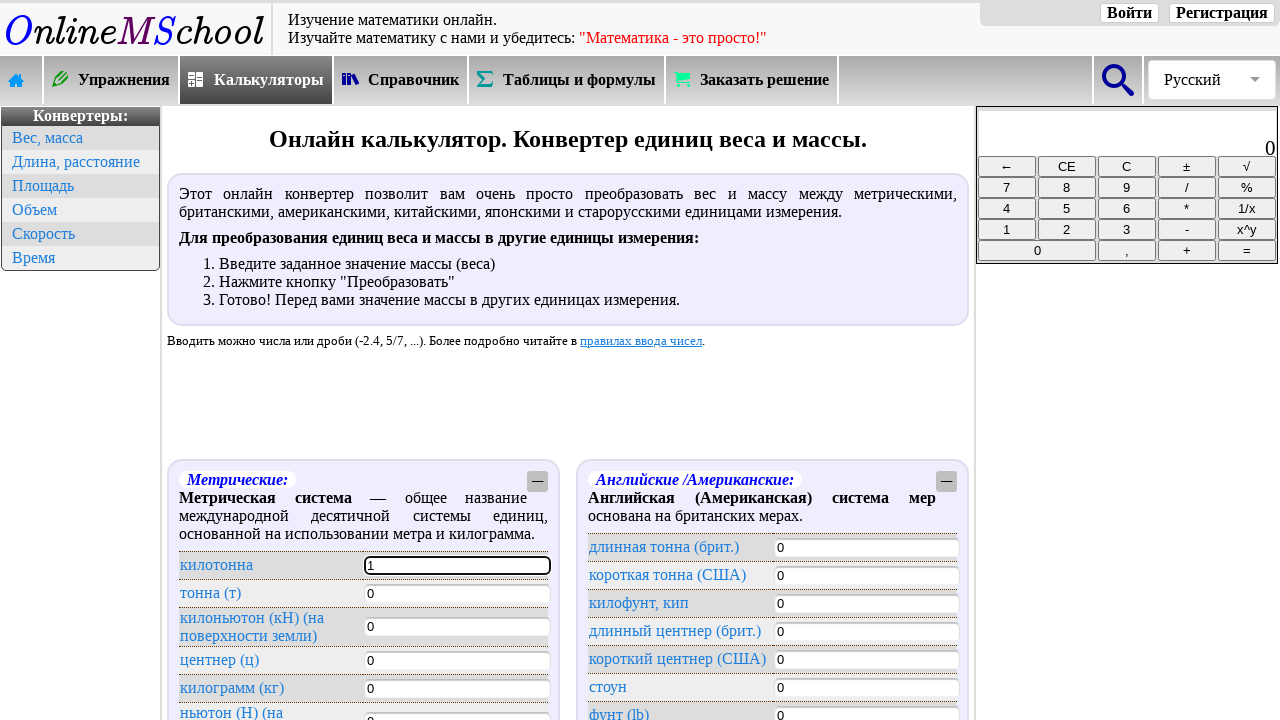

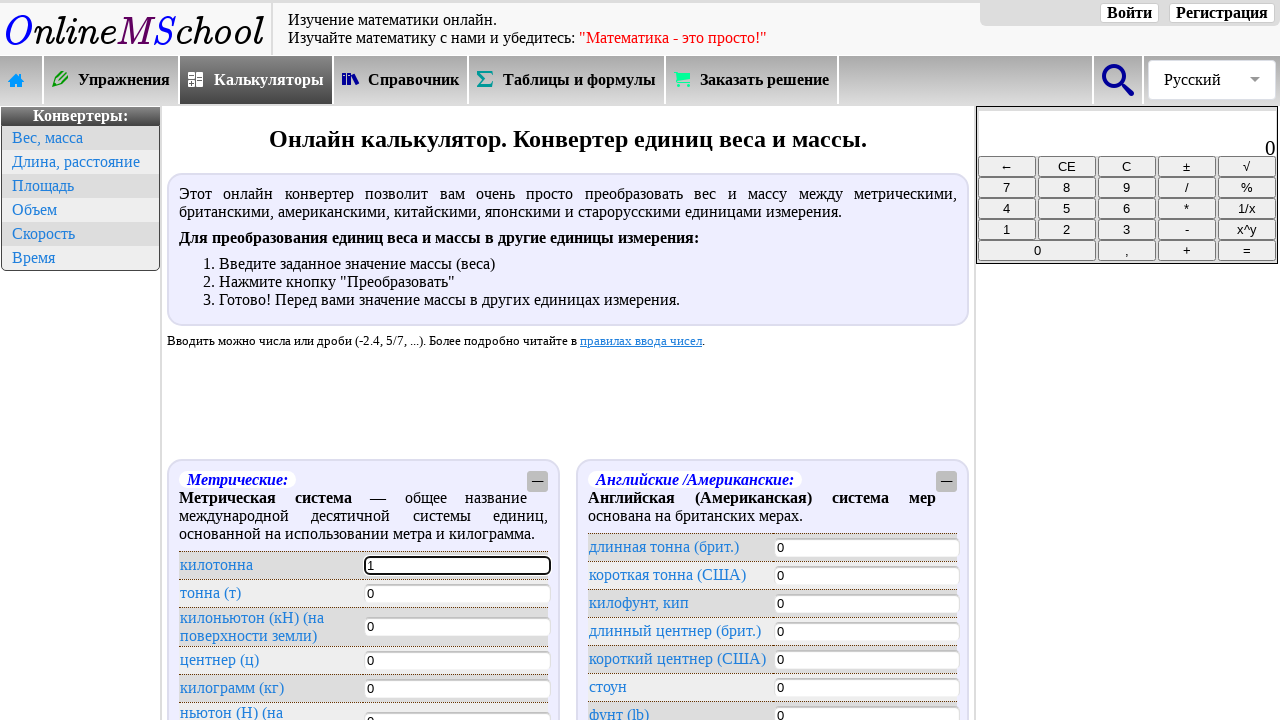